Tests DemoQA text box form by clicking Elements, filling personal information fields and submitting

Starting URL: https://demoqa.com/

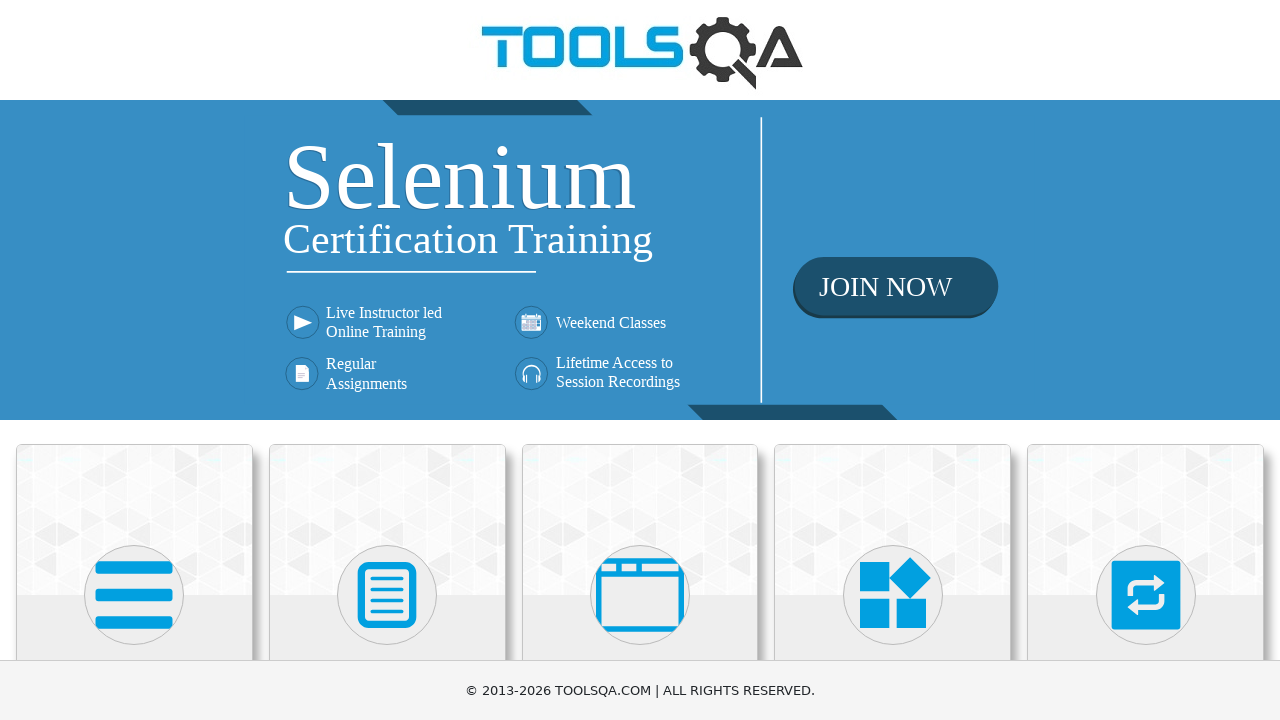

Clicked on Elements card at (134, 595) on xpath=//div[@class='card mt-4 top-card'][1]//*[name()='svg']
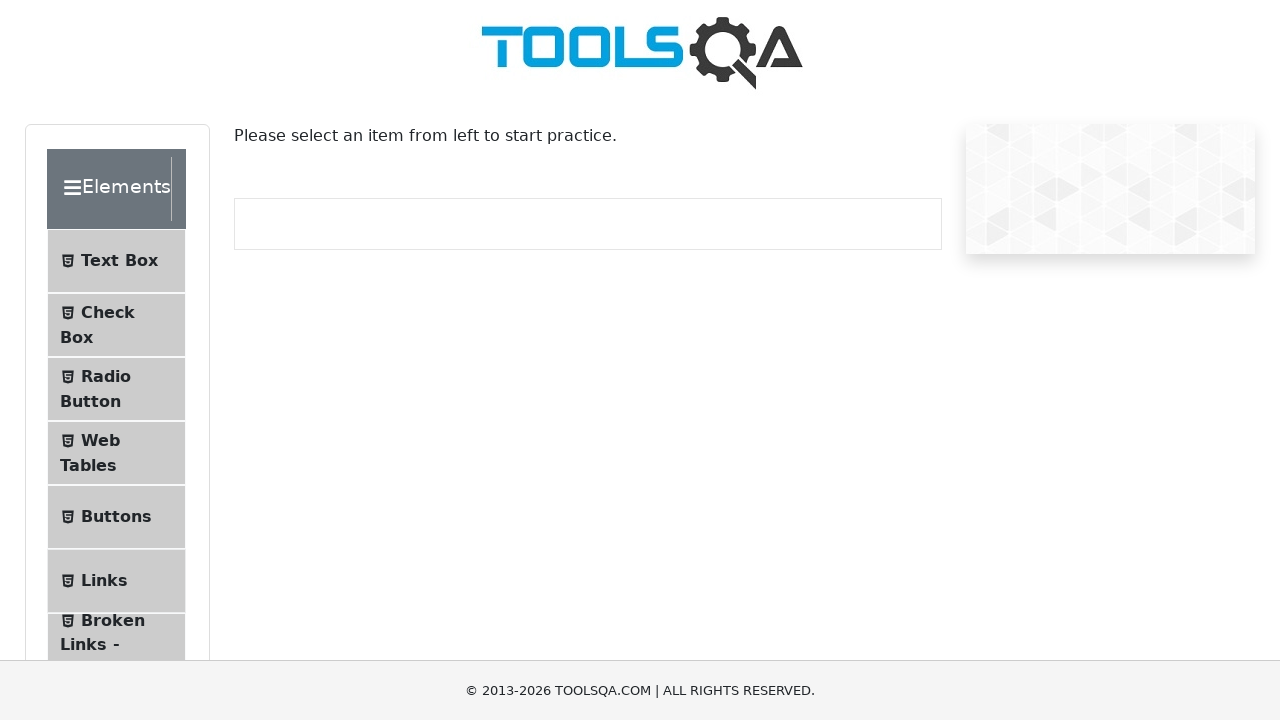

Clicked on Text Box menu item at (119, 261) on xpath=//span[text()='Text Box']
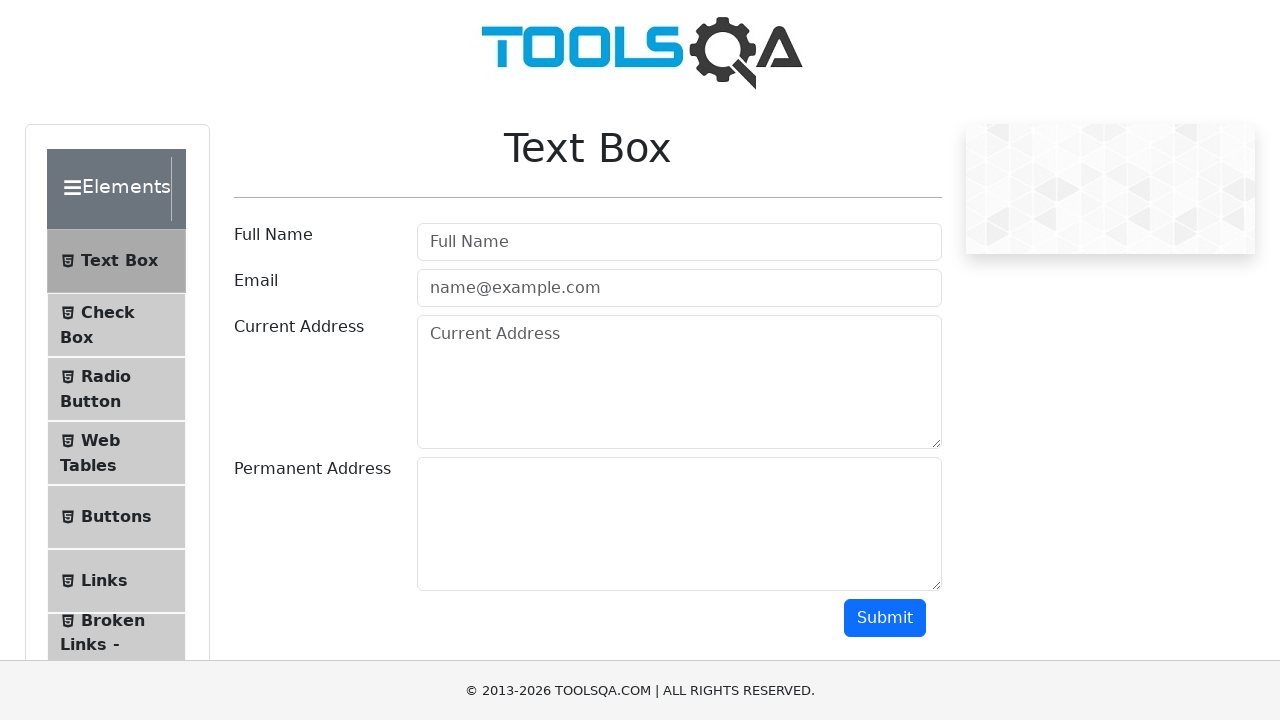

Filled full name field with 'Artem De' on #userName
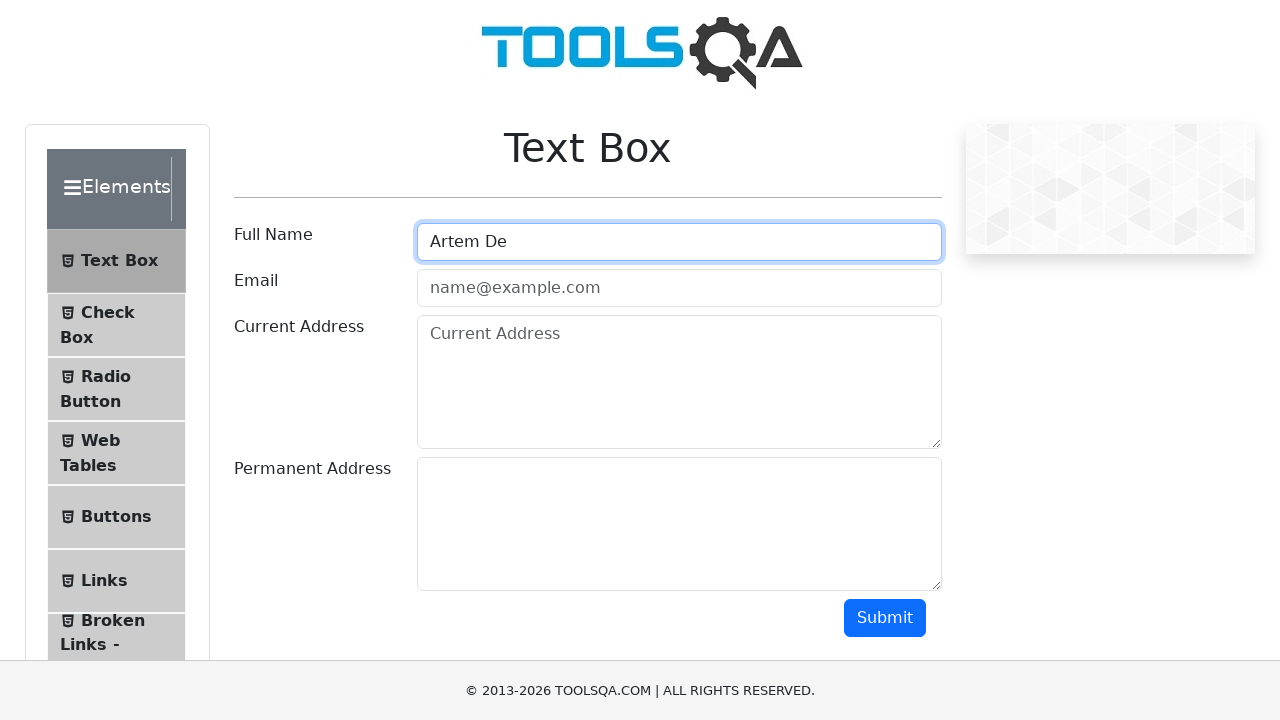

Filled email field with 'test@gmail.com' on #userEmail
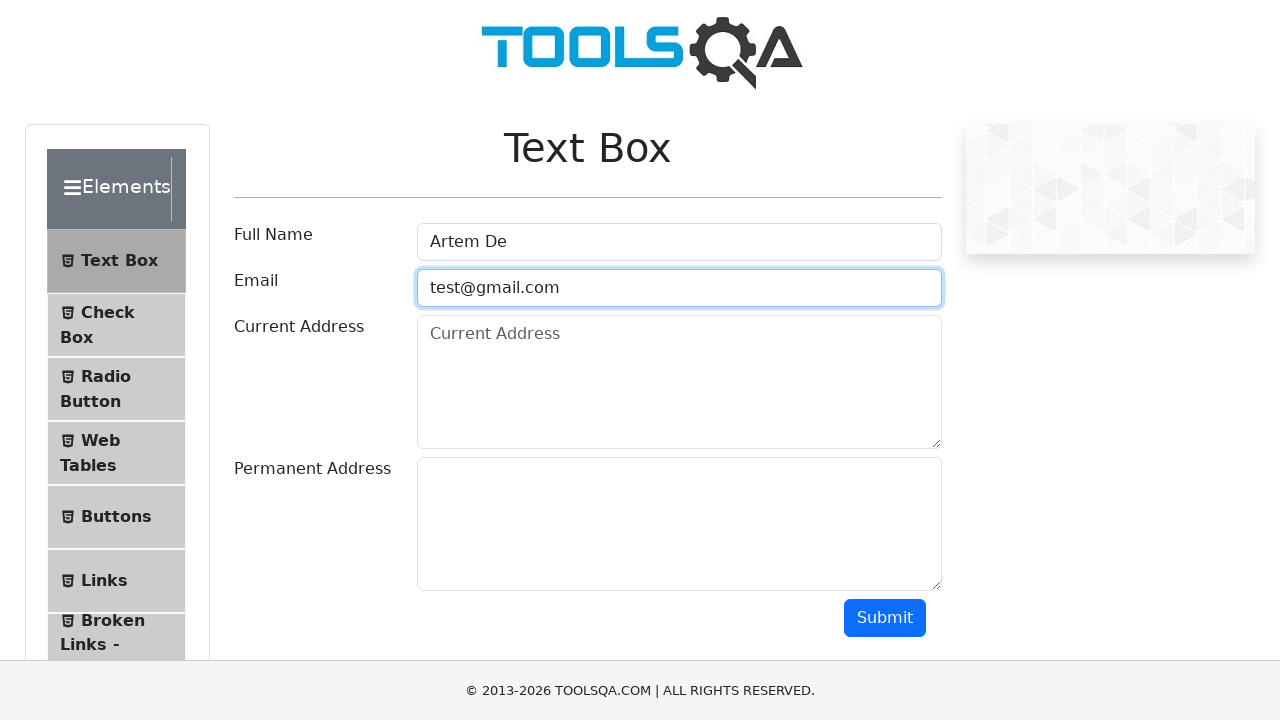

Filled current address field with '123 Main St, Anytown USA' on #currentAddress
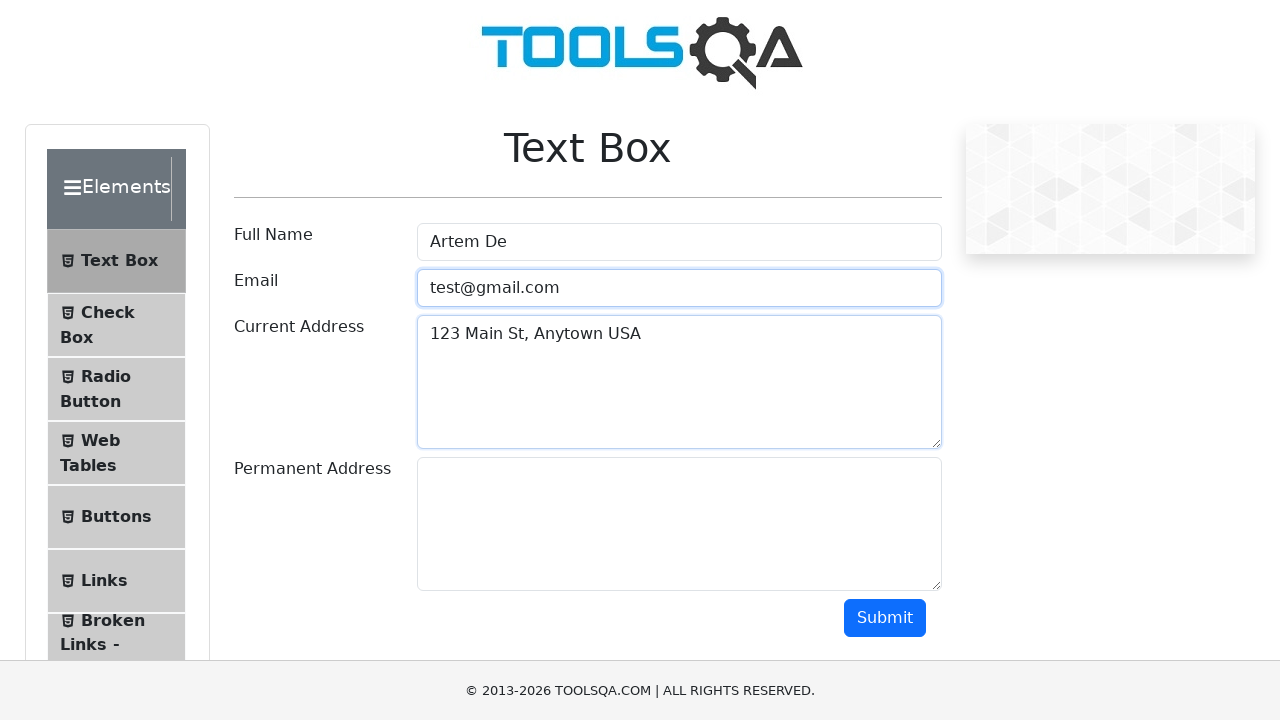

Filled permanent address field with '456 Oak St, Anytown USA' on #permanentAddress
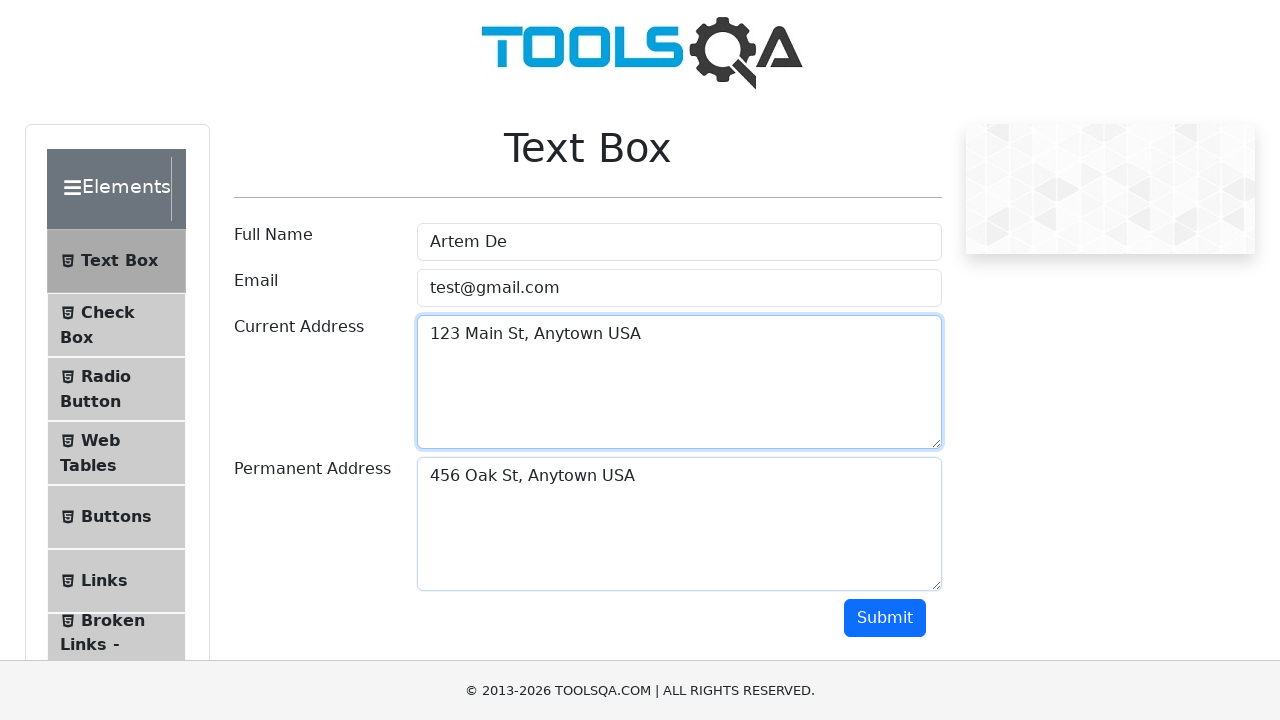

Clicked submit button to submit form at (885, 618) on #submit
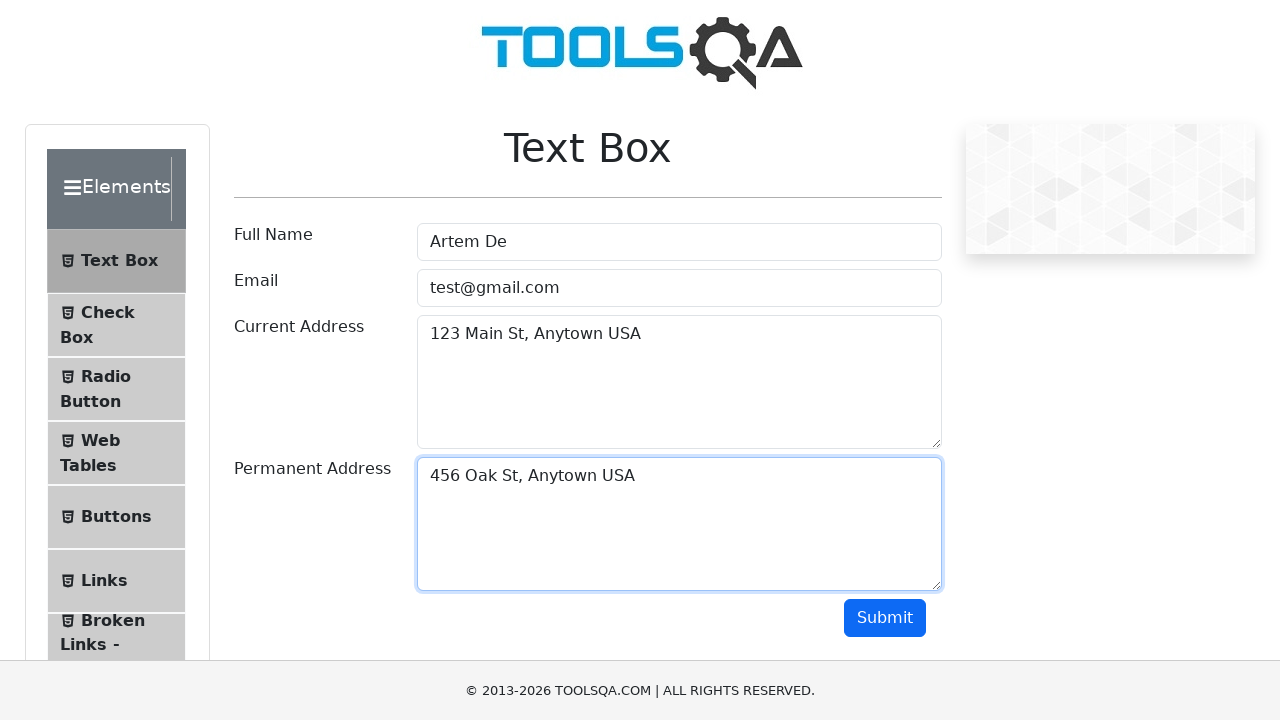

Form submission result loaded
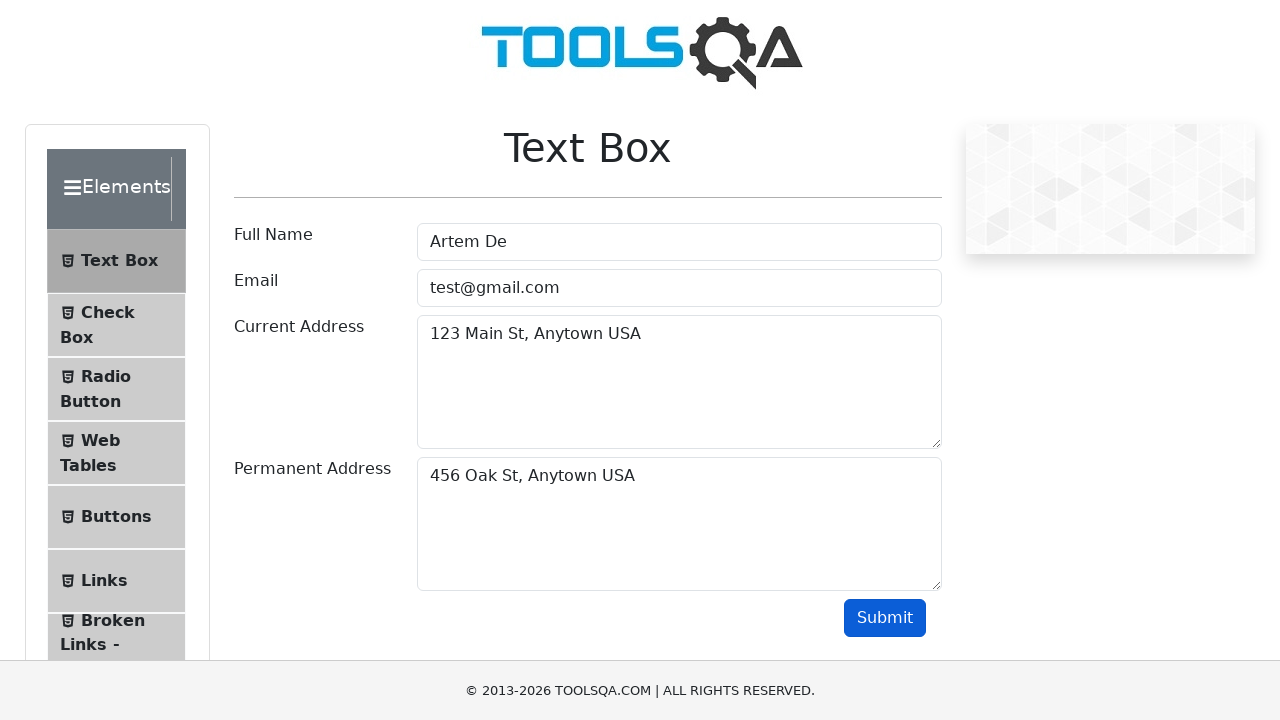

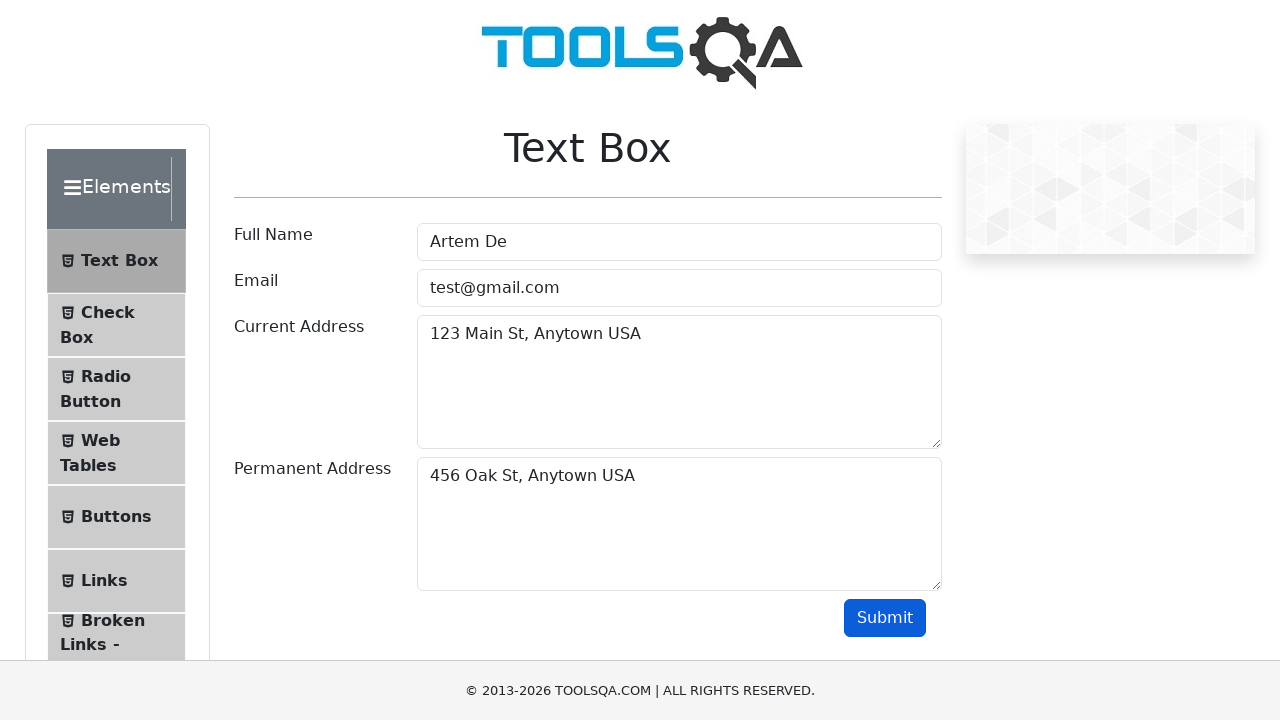